Tests multiple window handling by opening new tabs, switching to a window containing "AlertsDemo" in the title, and handling a prompt alert

Starting URL: https://www.hyrtutorials.com/p/window-handles-practice.html

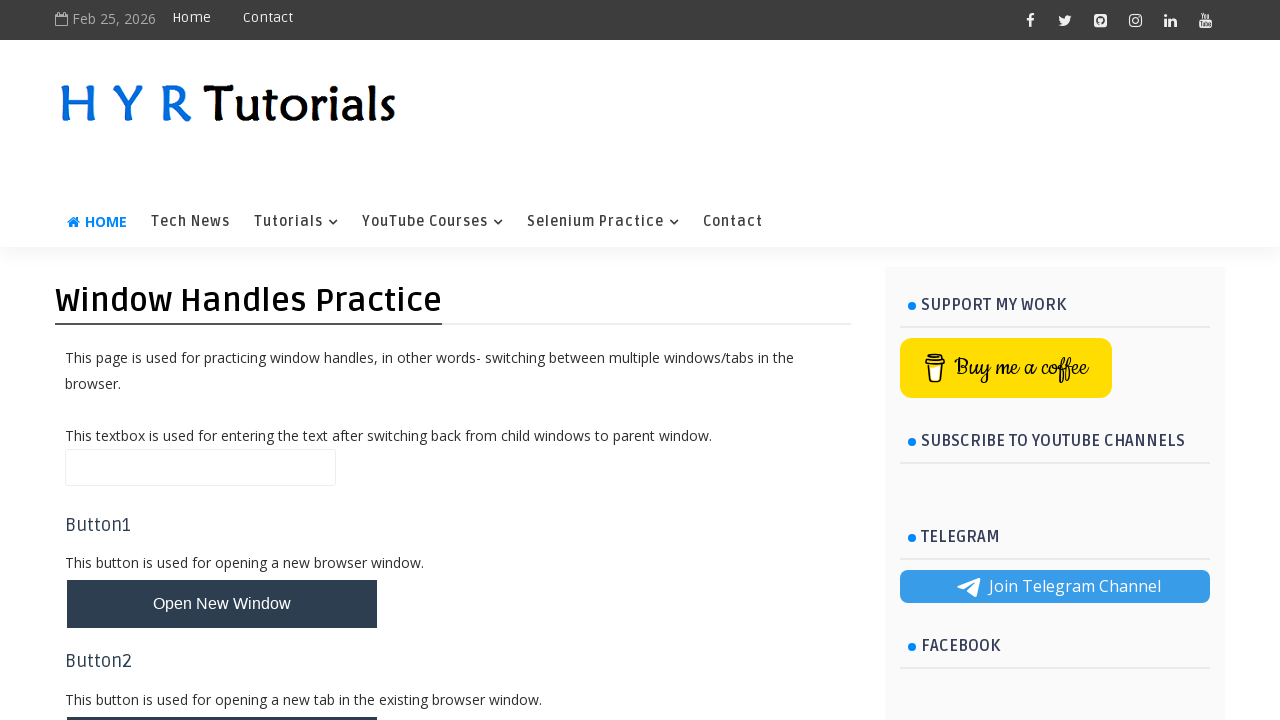

Clicked button to open new tabs at (222, 499) on button#newTabsBtn
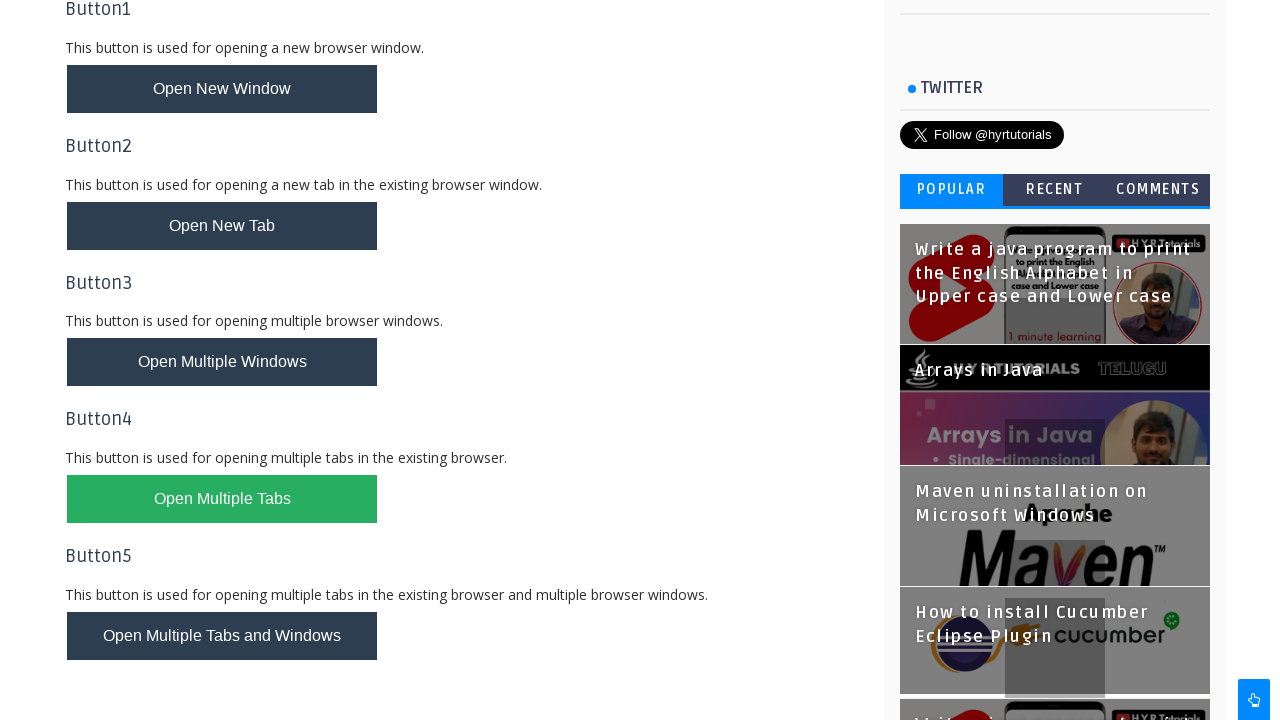

Waited 1000ms for new pages to open
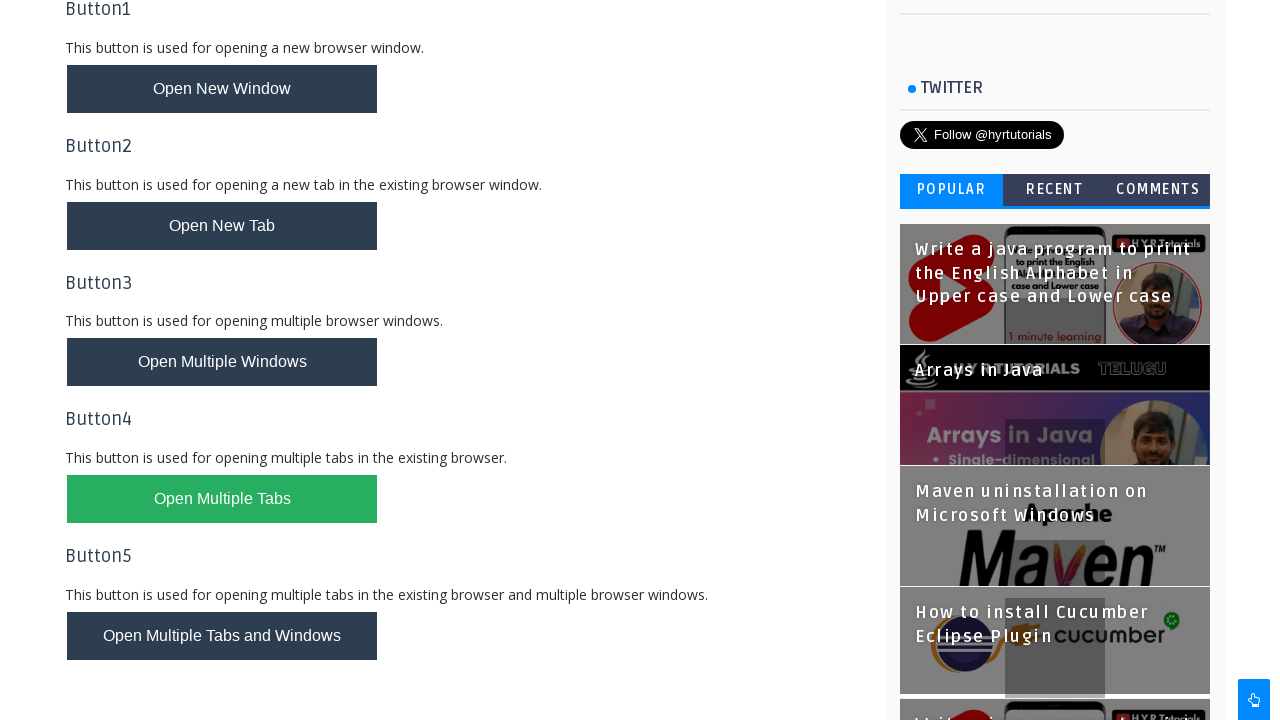

Retrieved all open pages from context
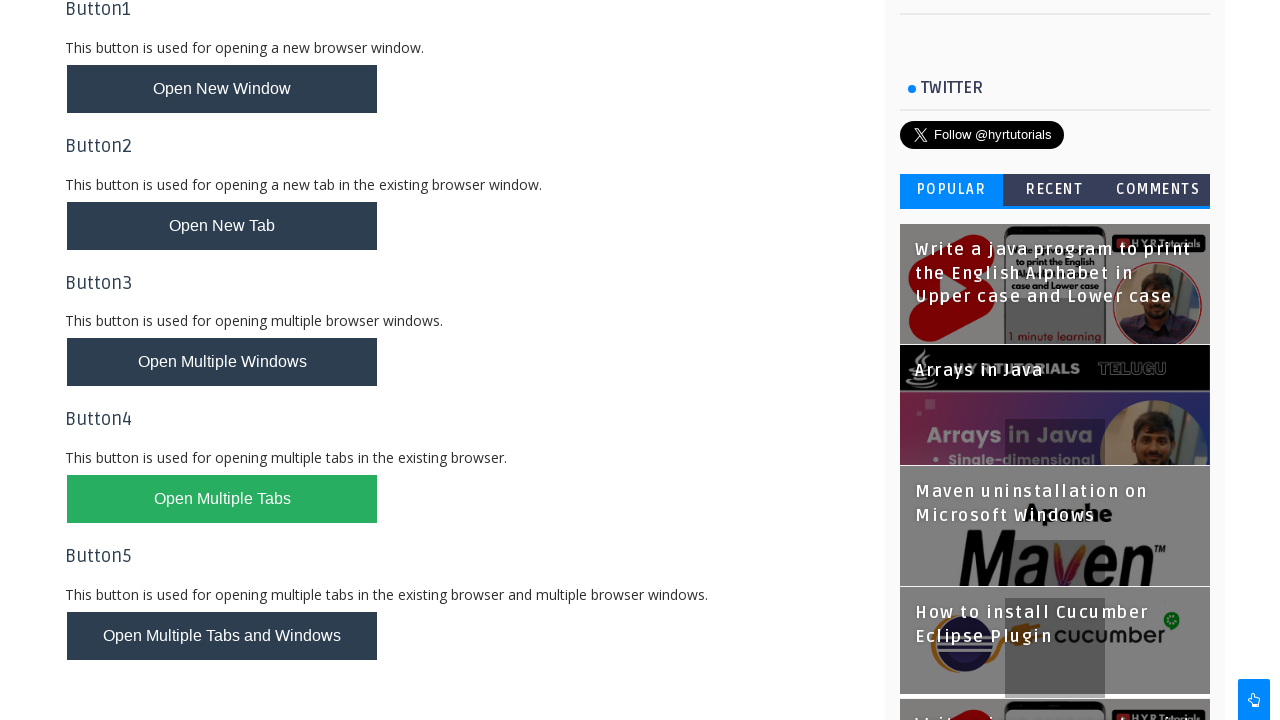

Found page containing 'AlertsDemo' in title
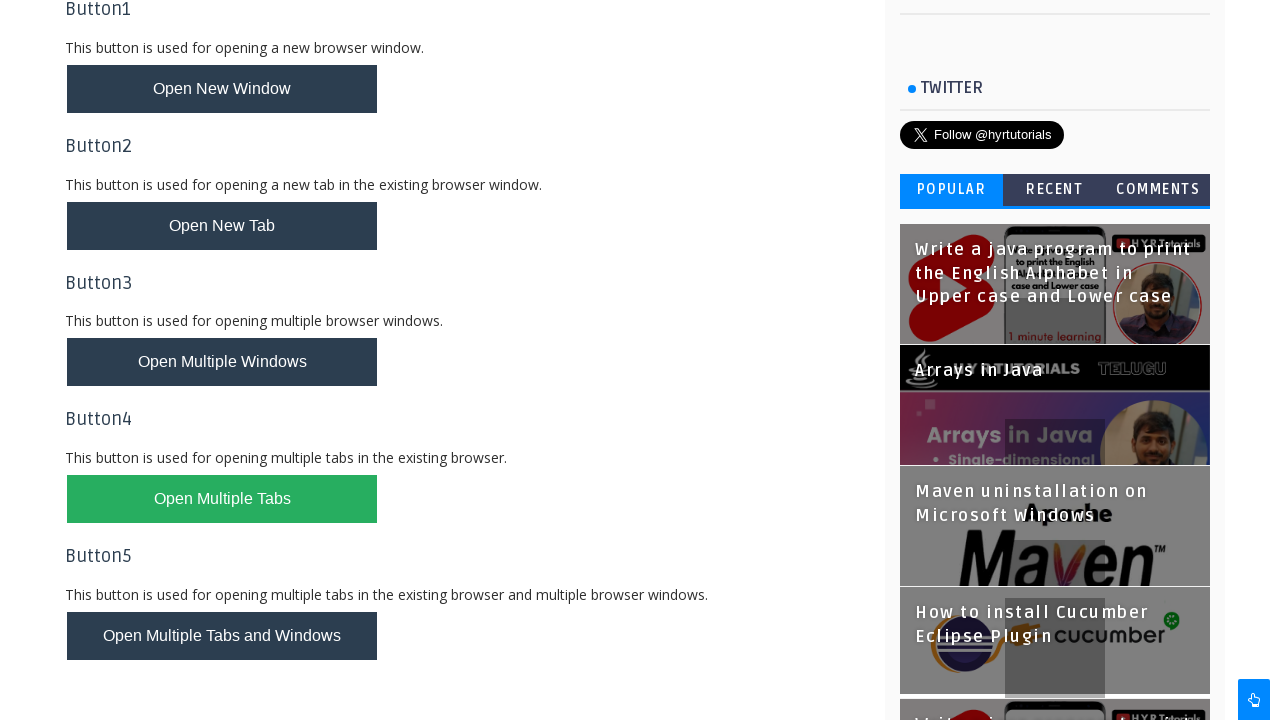

Set up dialog handler to accept prompt with 'Parvez Test'
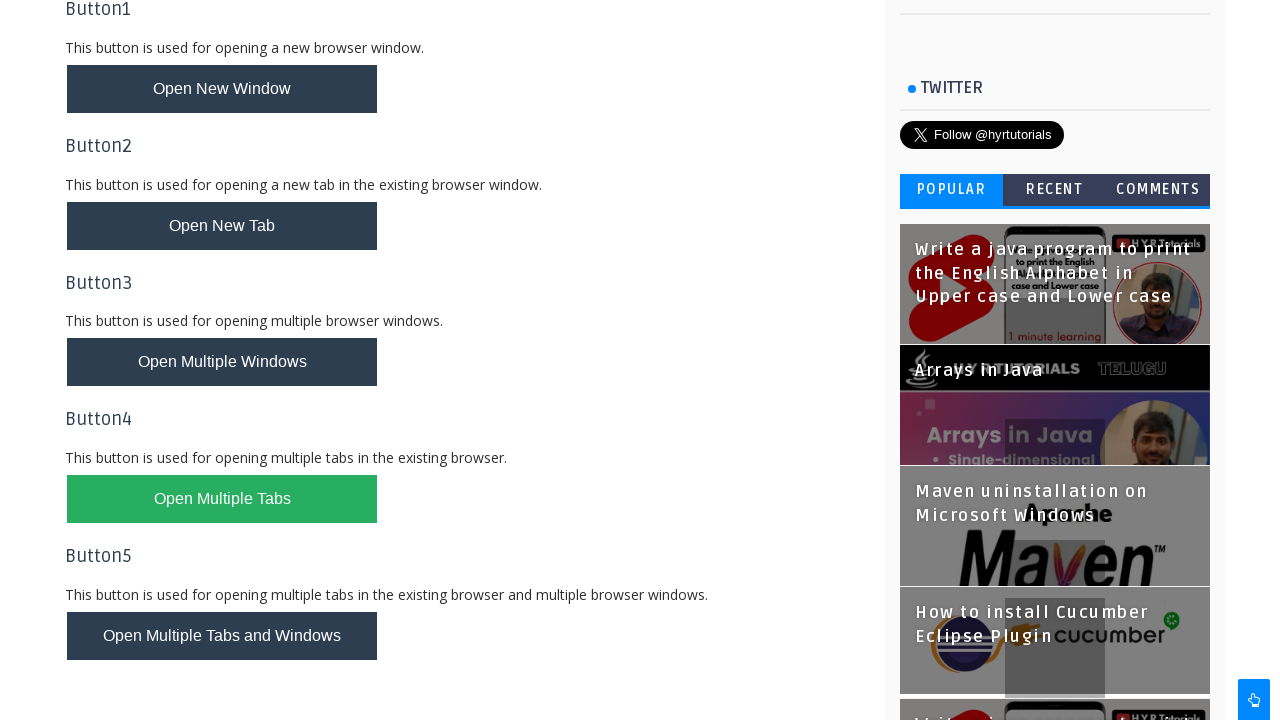

Clicked prompt button on AlertsDemo page at (114, 652) on button#promptBox
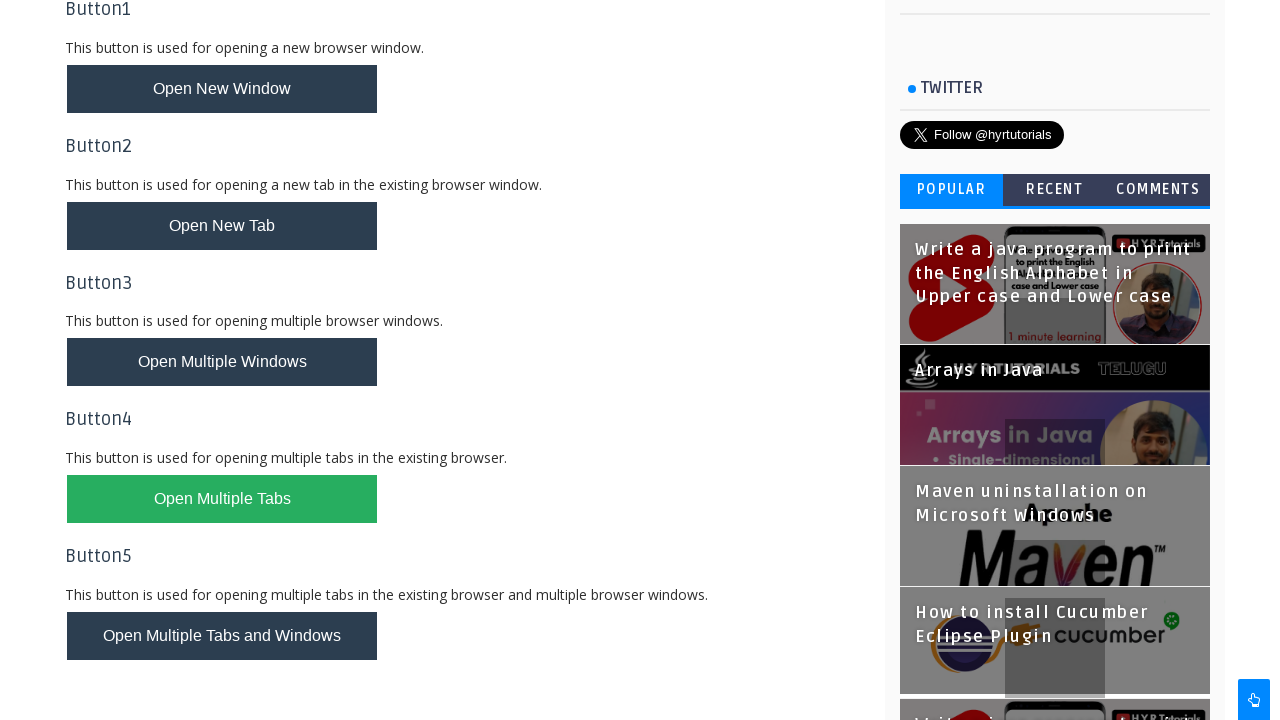

Waited 500ms for dialog to be handled
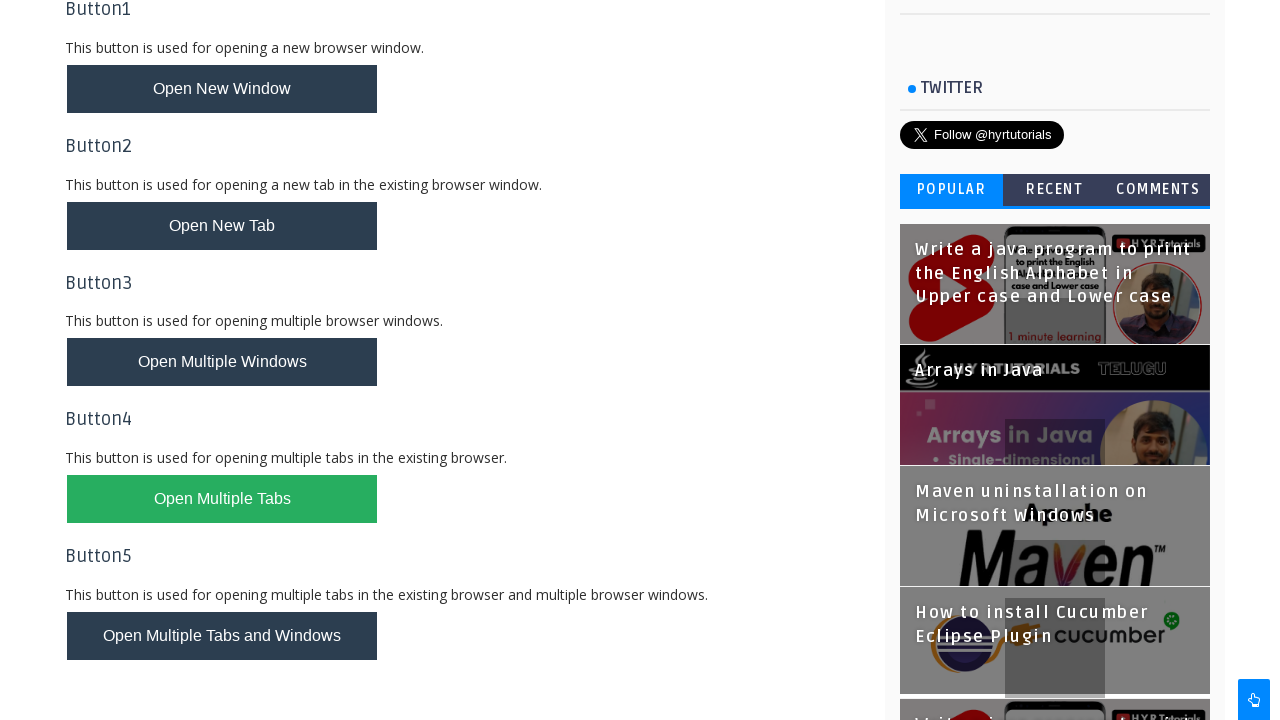

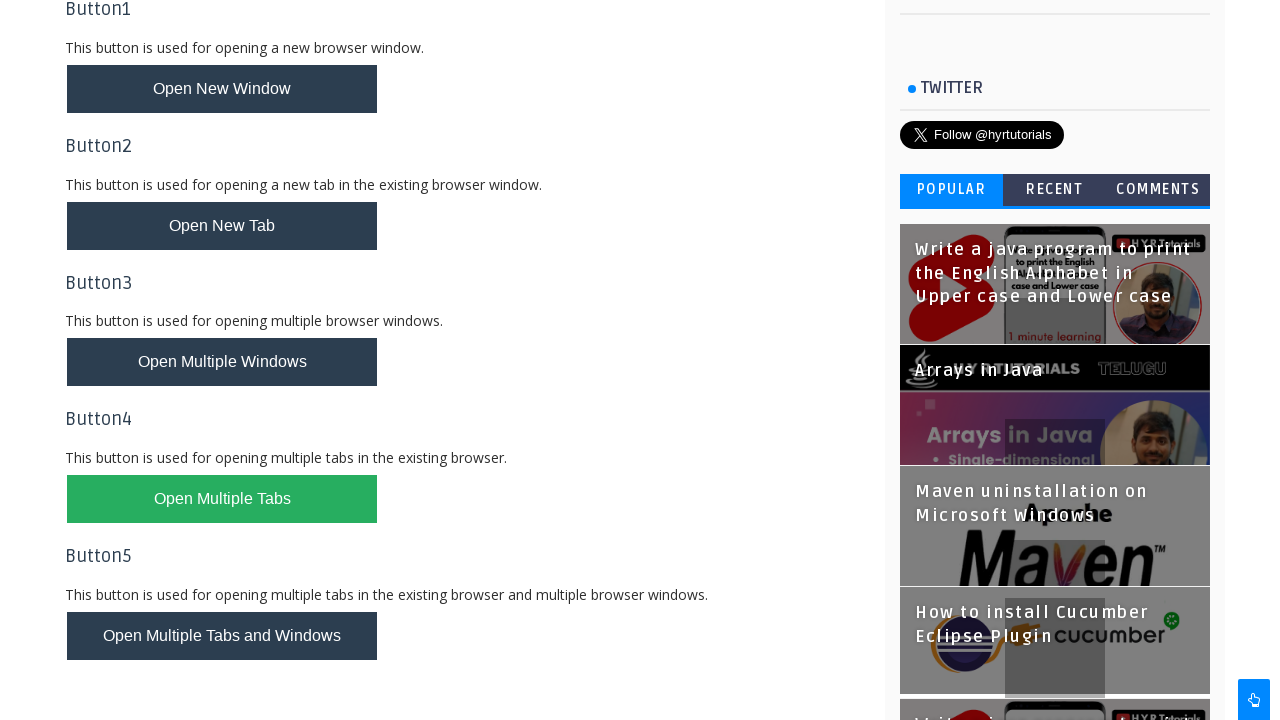